Tests that clicking Clear completed removes completed items from the list

Starting URL: https://demo.playwright.dev/todomvc

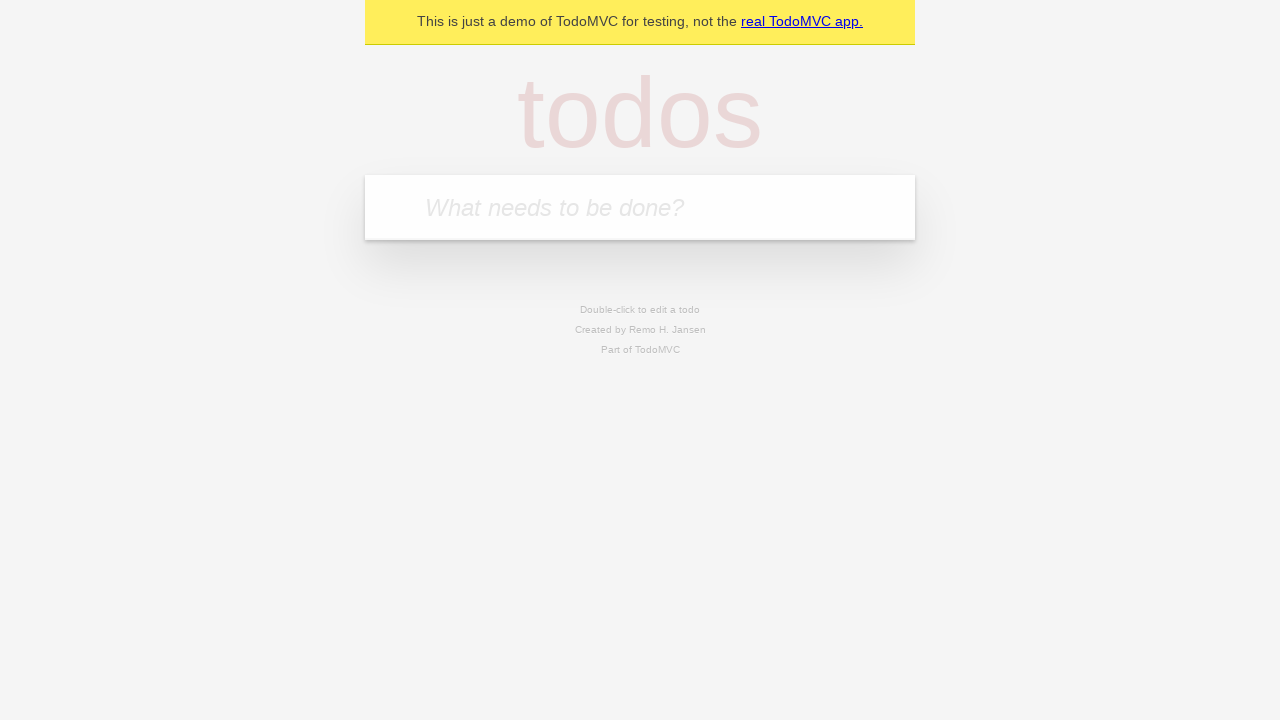

Filled todo input with 'buy some cheese' on internal:attr=[placeholder="What needs to be done?"i]
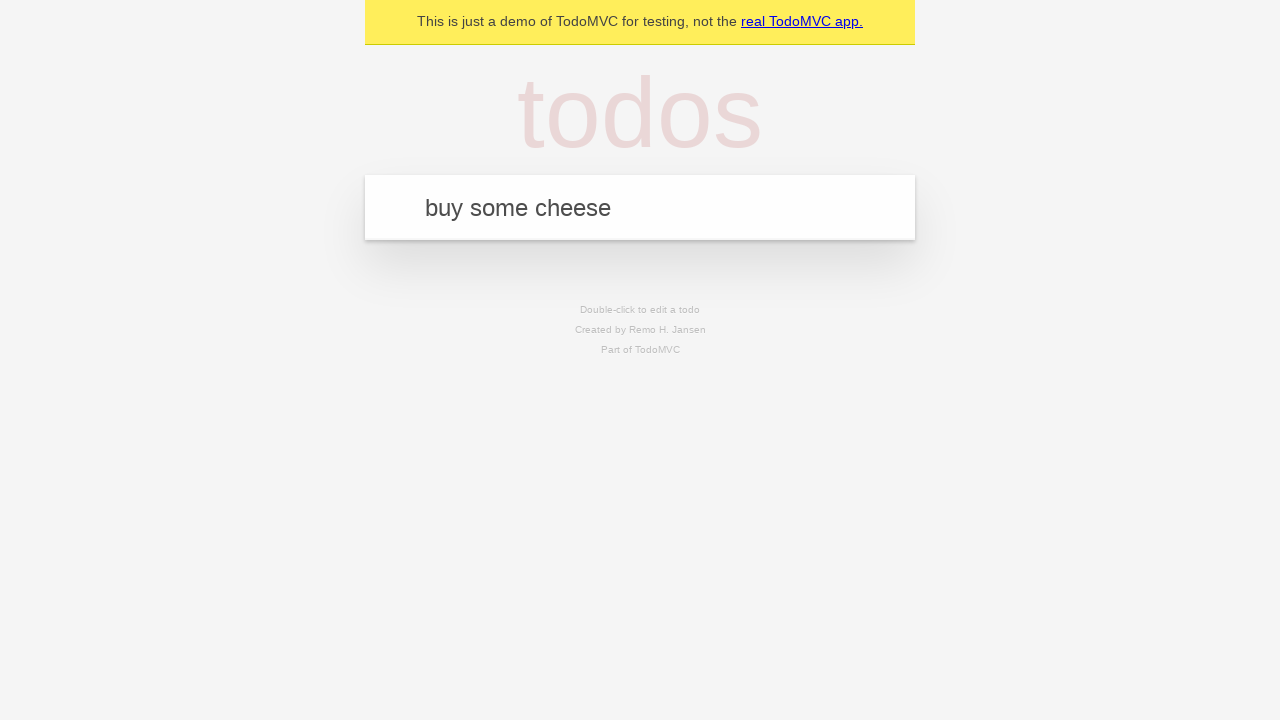

Pressed Enter to add todo 'buy some cheese' on internal:attr=[placeholder="What needs to be done?"i]
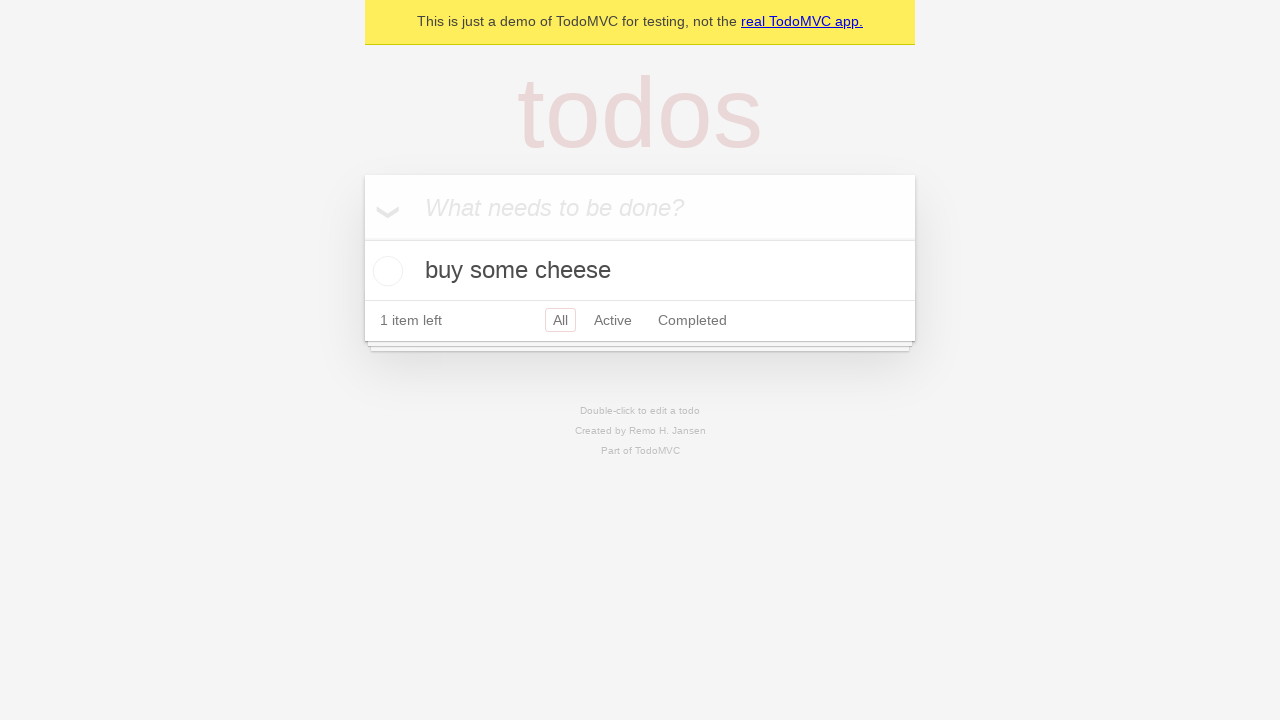

Filled todo input with 'feed the cat' on internal:attr=[placeholder="What needs to be done?"i]
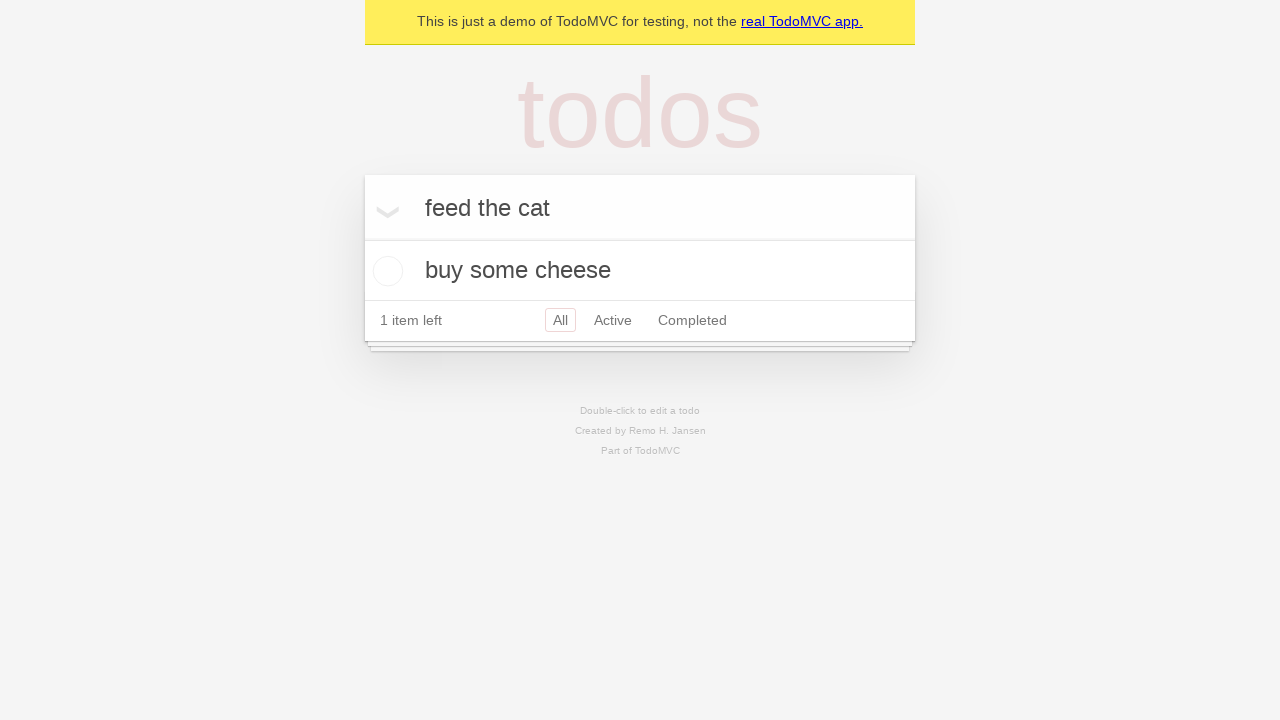

Pressed Enter to add todo 'feed the cat' on internal:attr=[placeholder="What needs to be done?"i]
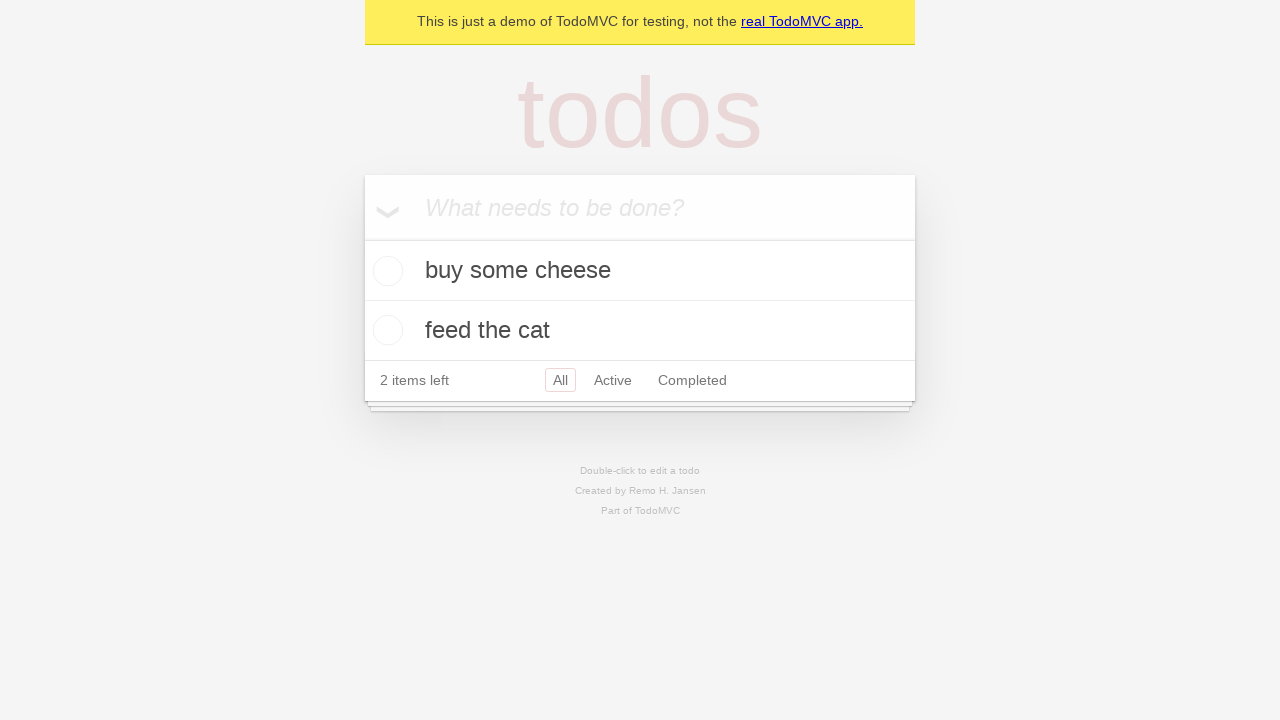

Filled todo input with 'book a doctors appointment' on internal:attr=[placeholder="What needs to be done?"i]
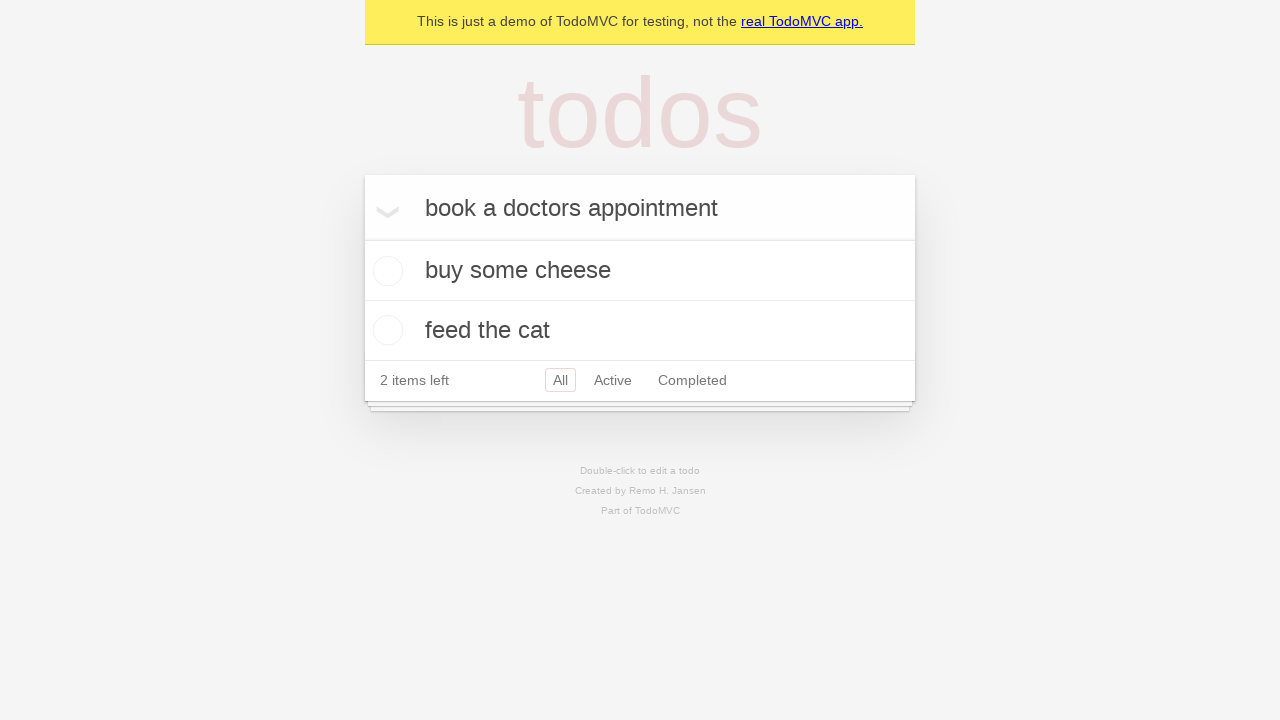

Pressed Enter to add todo 'book a doctors appointment' on internal:attr=[placeholder="What needs to be done?"i]
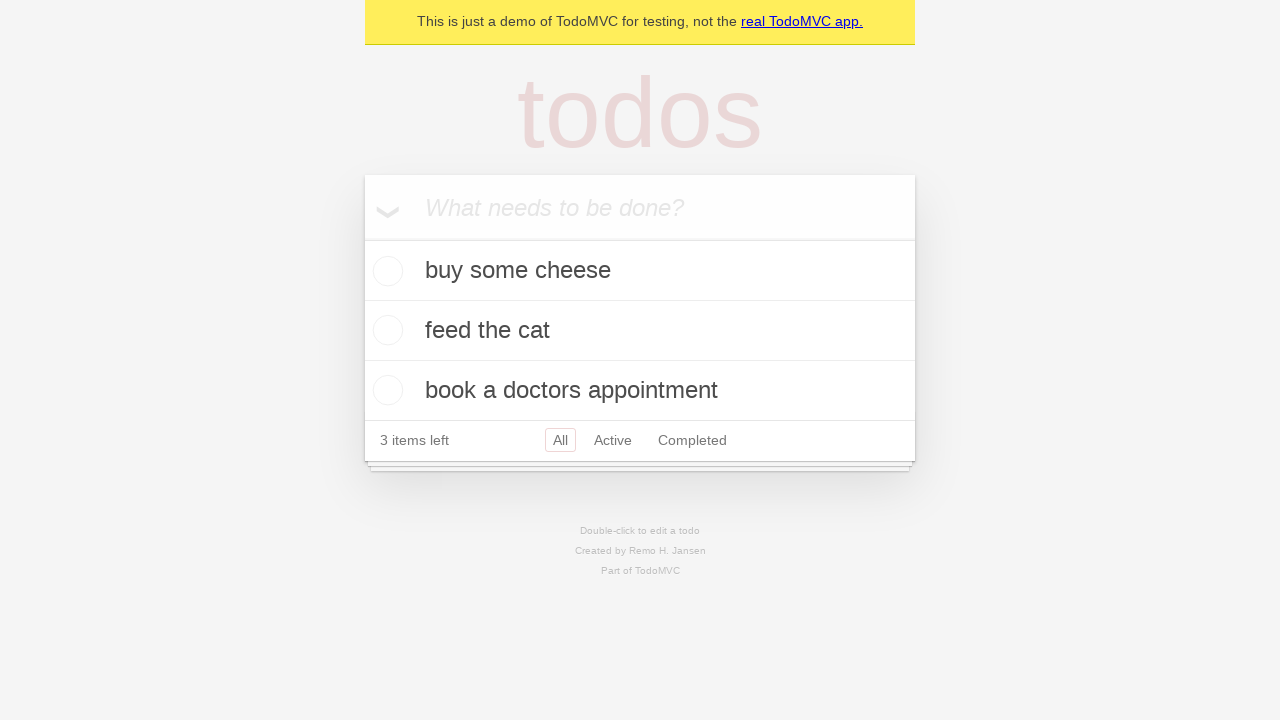

Waited for all three todo items to load
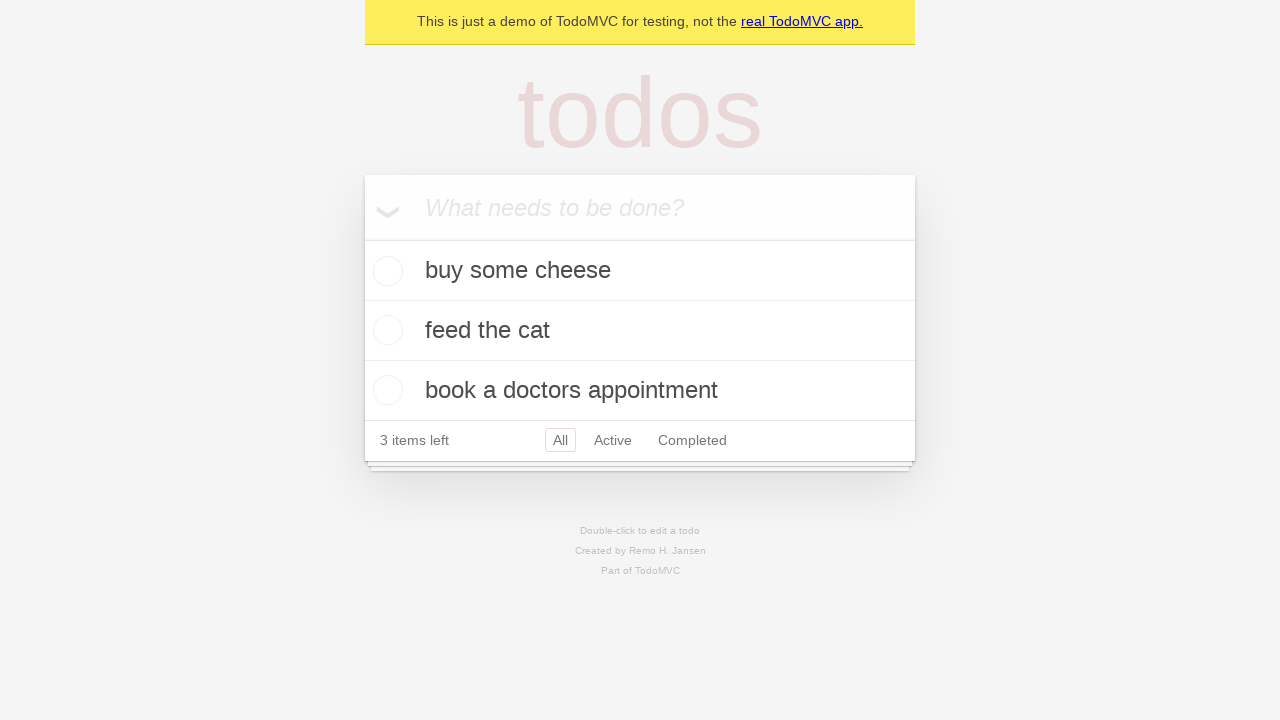

Checked the second todo item to mark it as completed at (385, 330) on [data-testid='todo-item'] >> nth=1 >> internal:role=checkbox
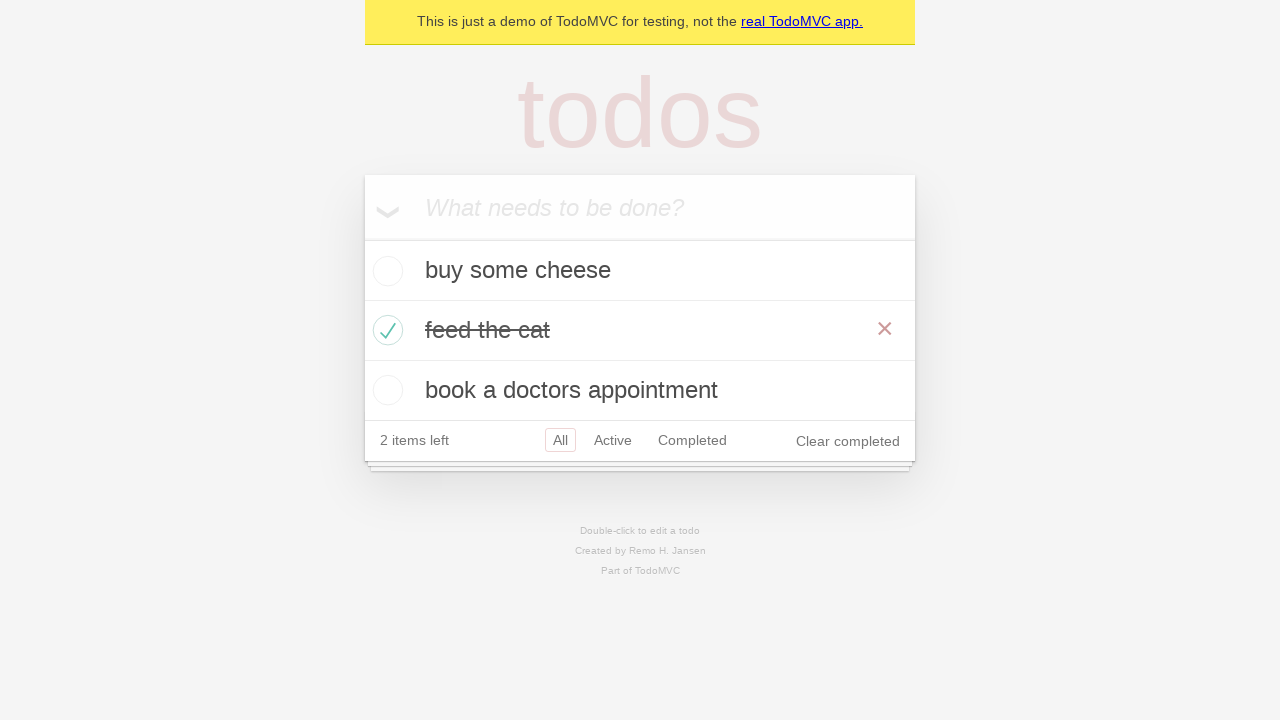

Clicked 'Clear completed' button to remove completed items at (848, 441) on internal:role=button[name="Clear completed"i]
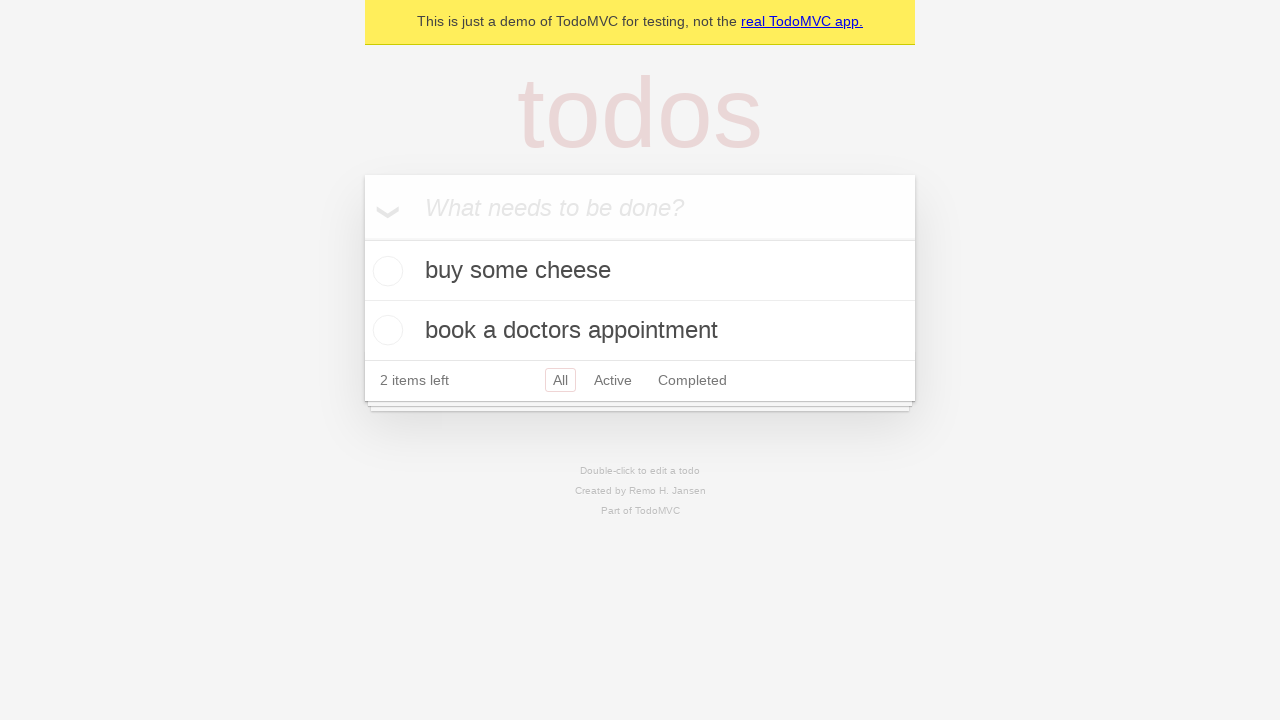

Verified that only 2 todo items remain after clearing completed
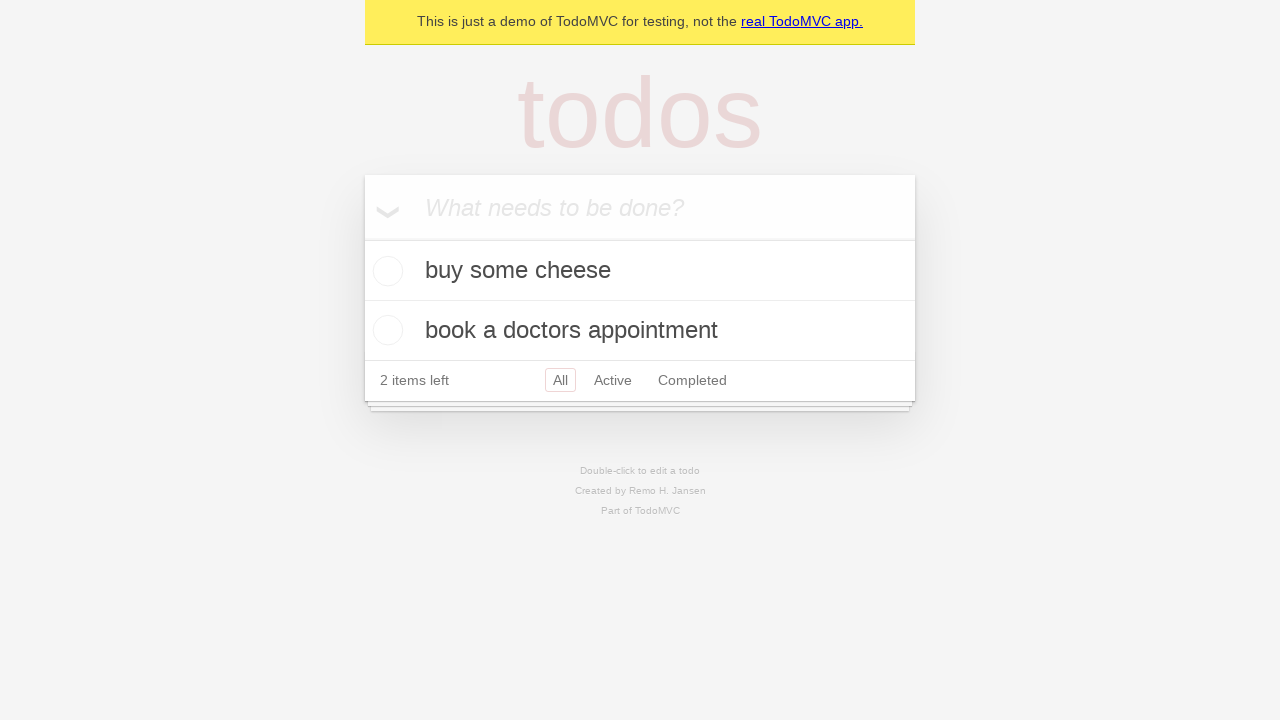

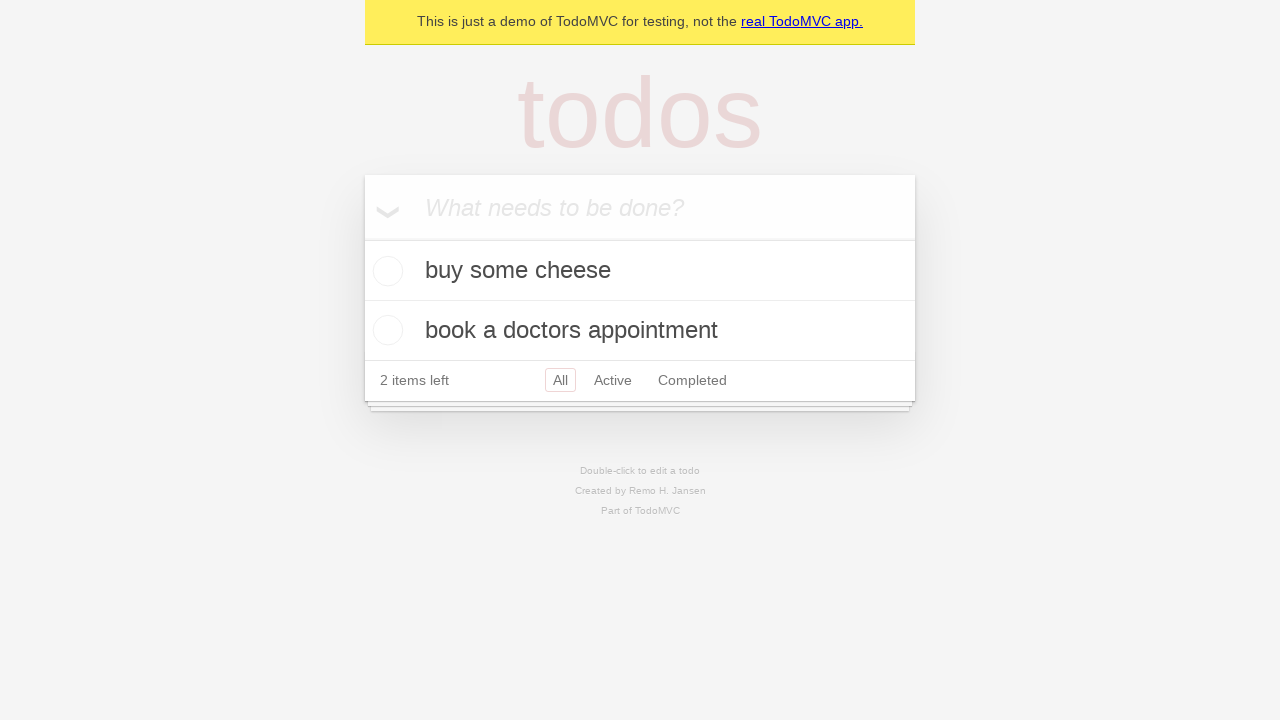